Navigates to Rahul Shetty Academy website and verifies the page loads by checking the title and URL are accessible

Starting URL: https://rahulshettyacademy.com/

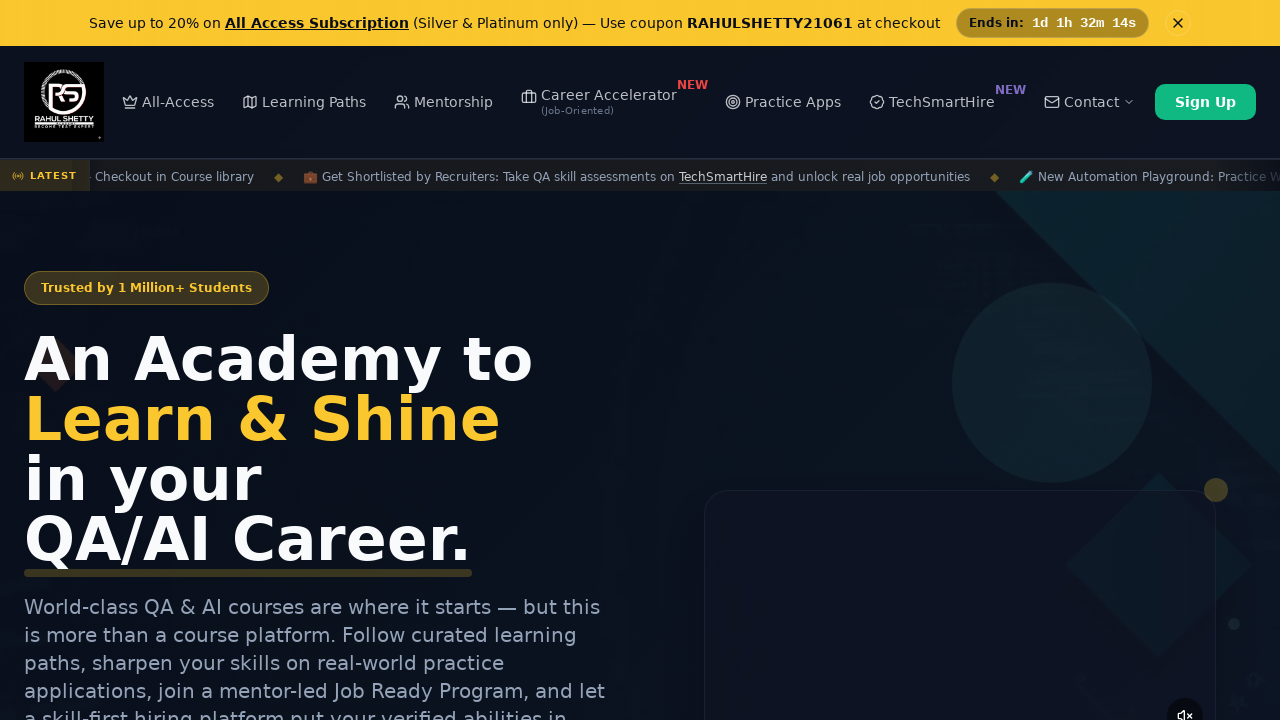

Waited for page to reach domcontentloaded state
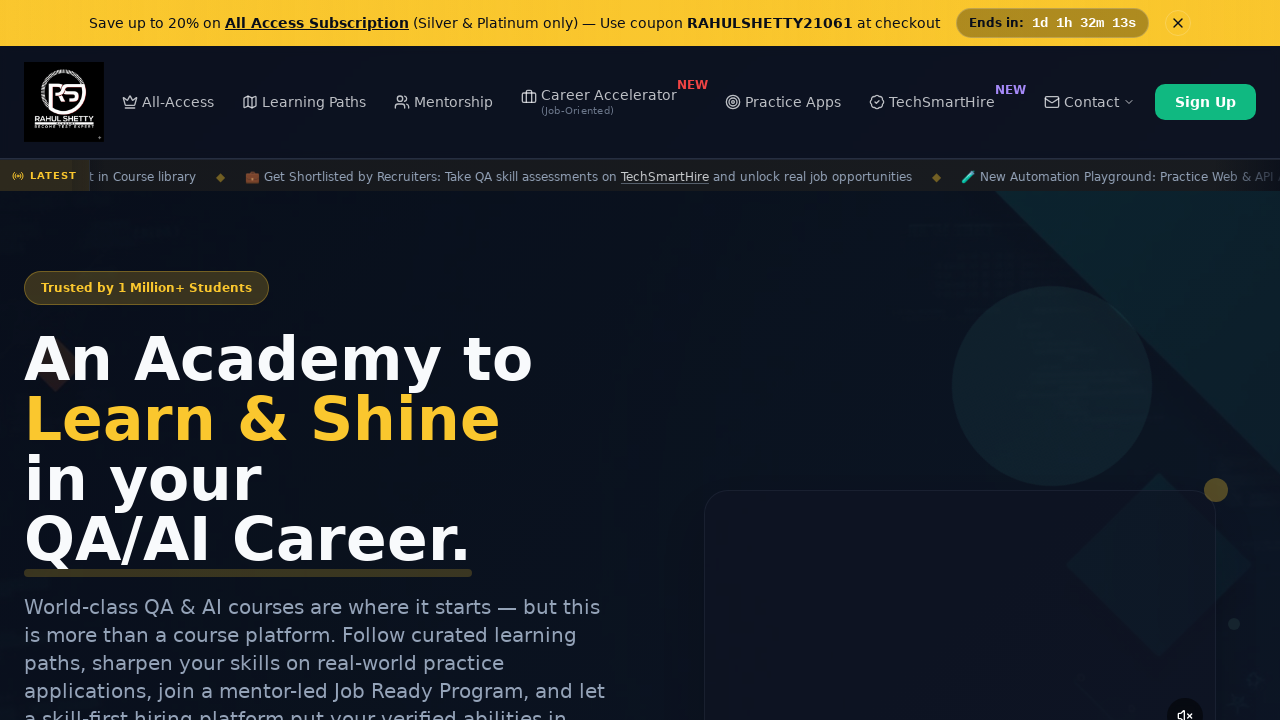

Retrieved page title: Rahul Shetty Academy | QA Automation, Playwright, AI Testing & Online Training
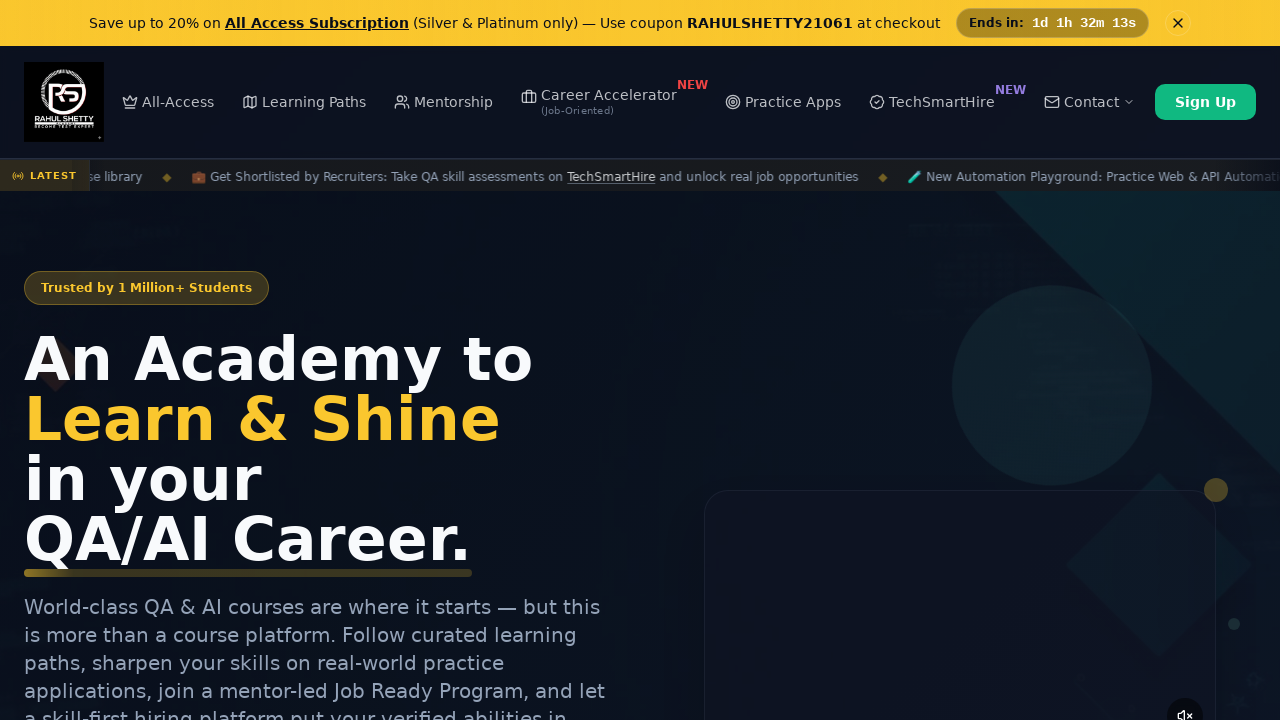

Retrieved current URL: https://rahulshettyacademy.com/
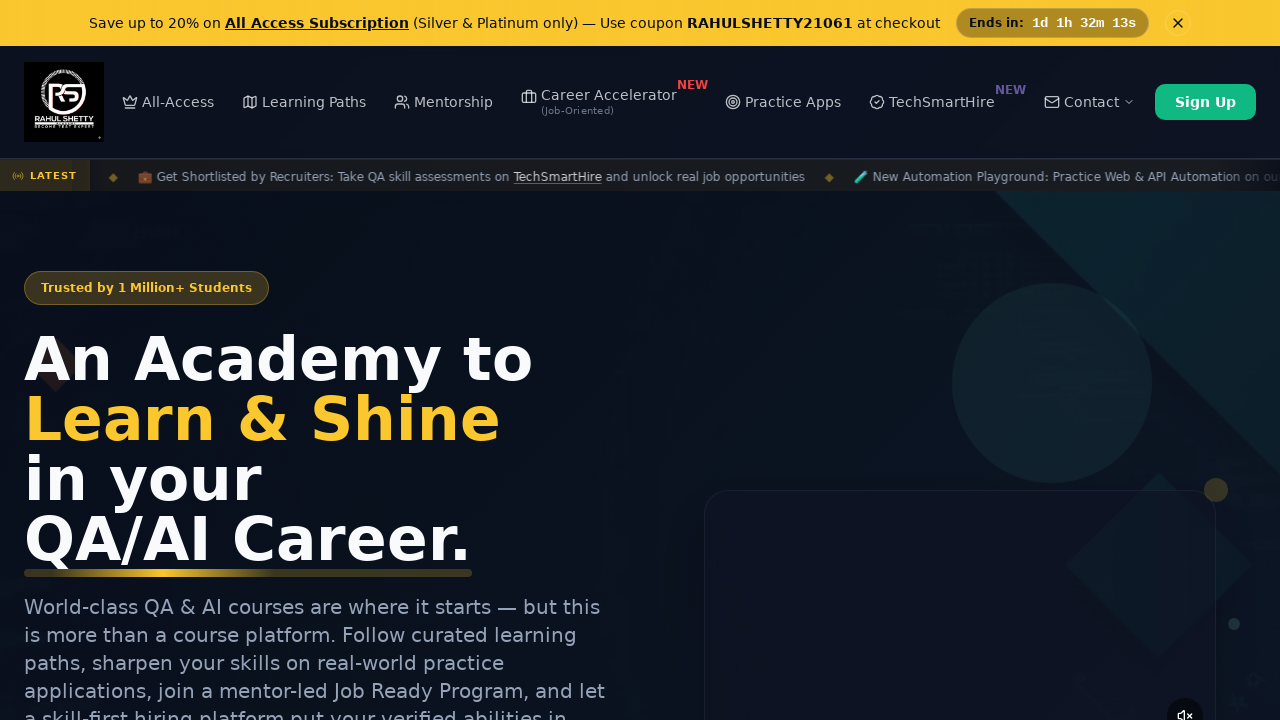

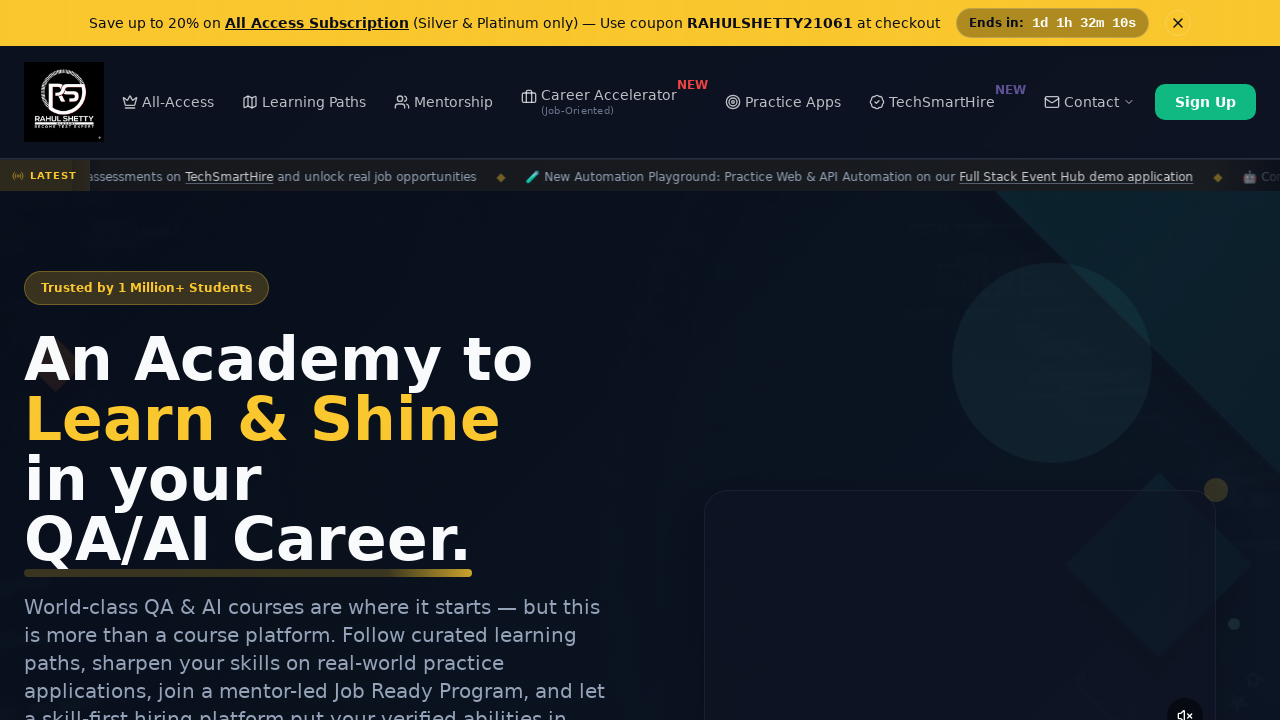